Tests modal dialog functionality by opening a modal and closing it using JavaScript execution

Starting URL: https://formy-project.herokuapp.com/modal

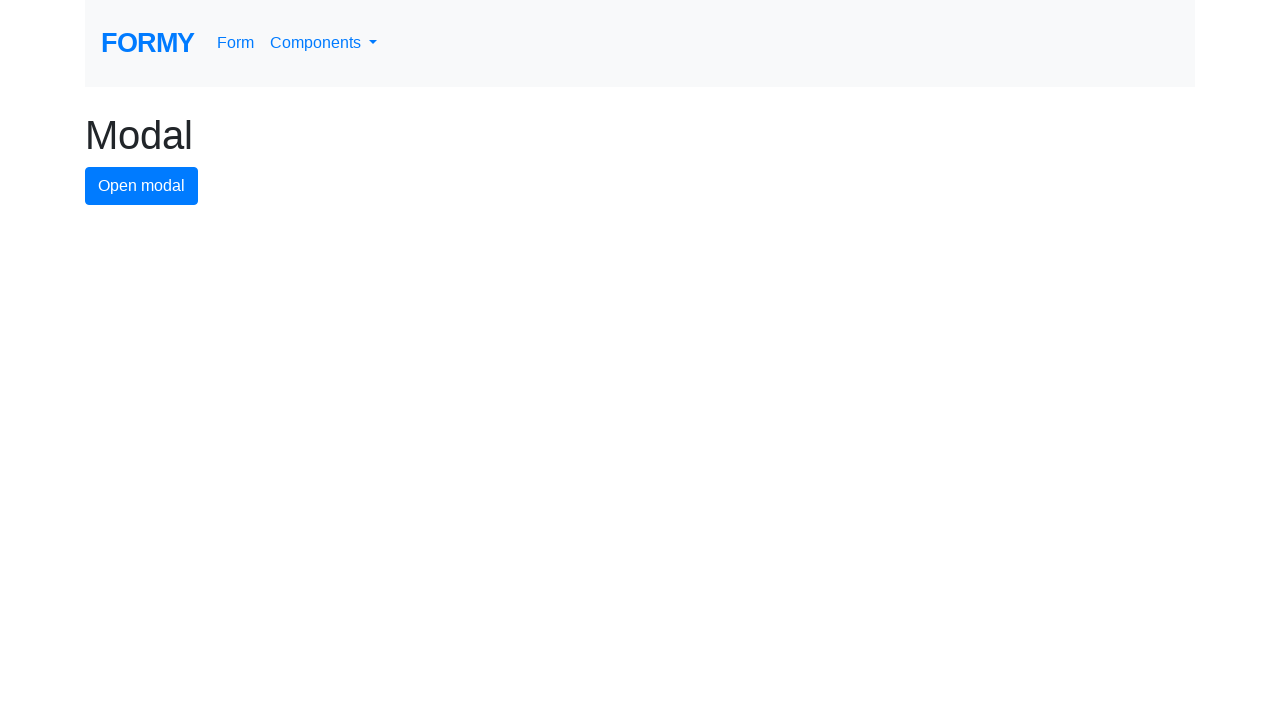

Clicked button to open modal dialog at (142, 186) on #modal-button
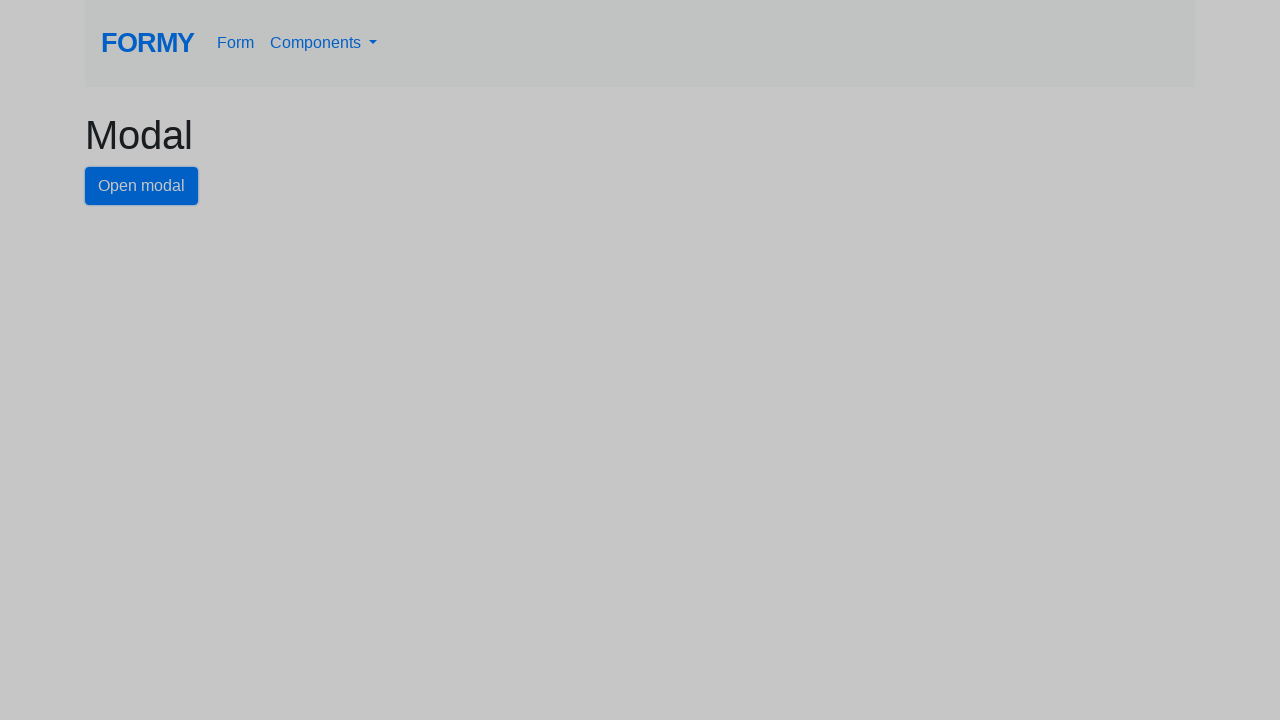

Modal dialog appeared and close button is visible
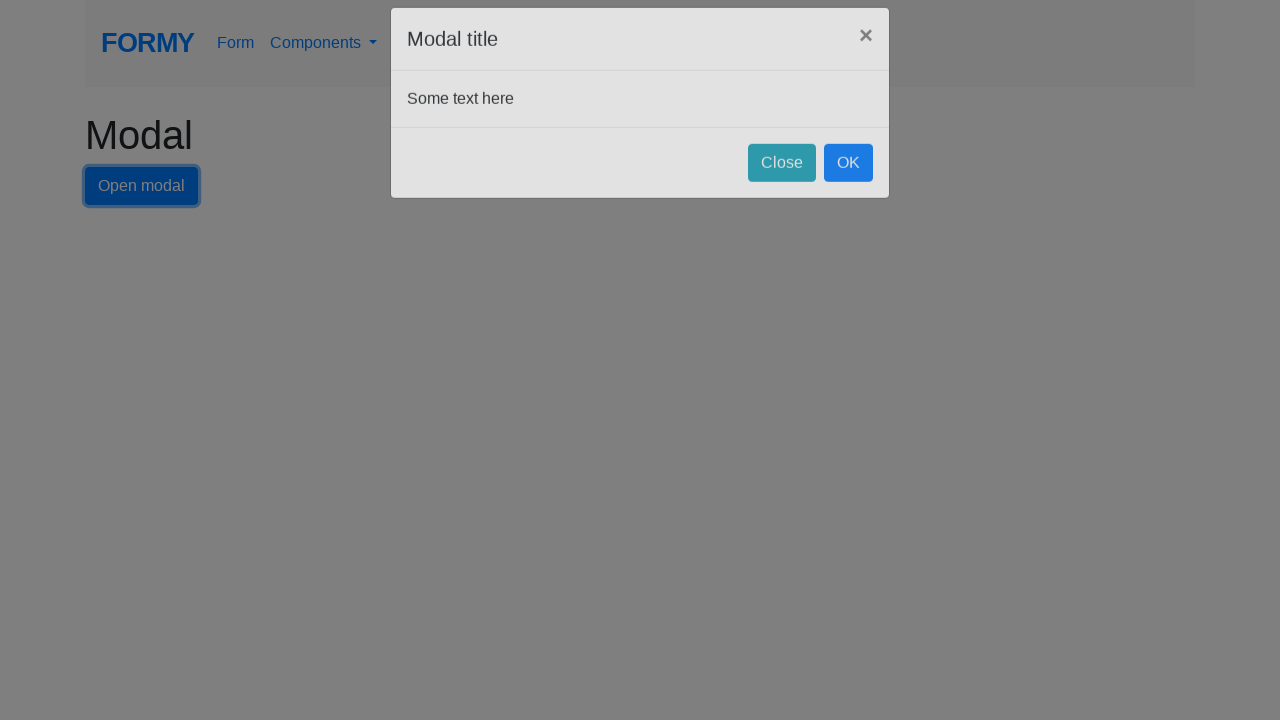

Executed JavaScript to close modal dialog
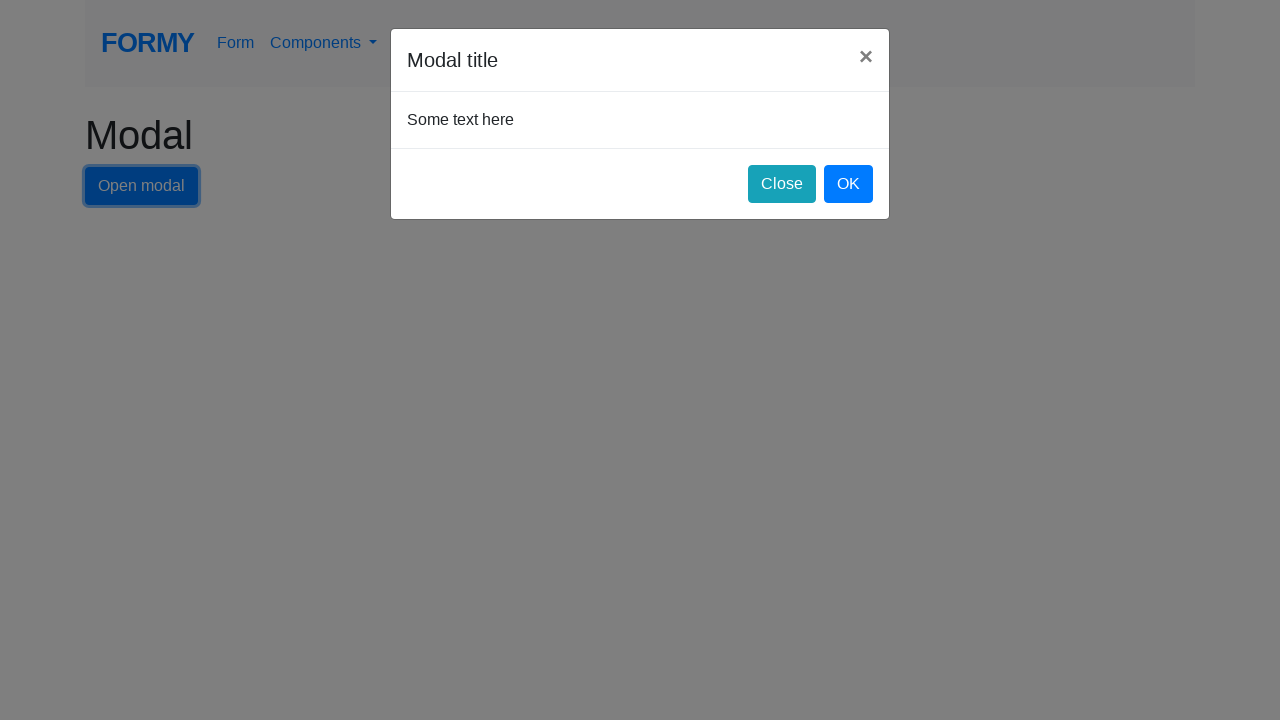

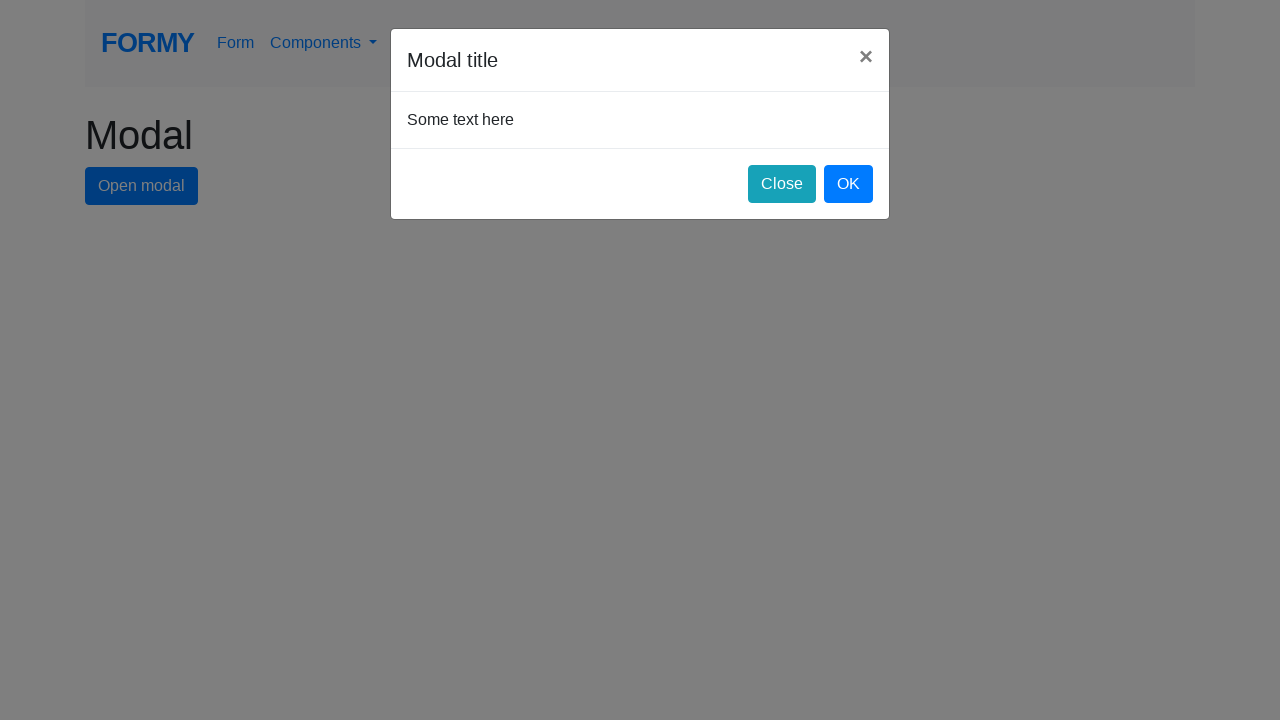